Tests a practice form by checking a checkbox, selecting radio button and dropdown options, filling password, submitting the form, then navigating to shop and adding a product to cart

Starting URL: https://rahulshettyacademy.com/angularpractice/

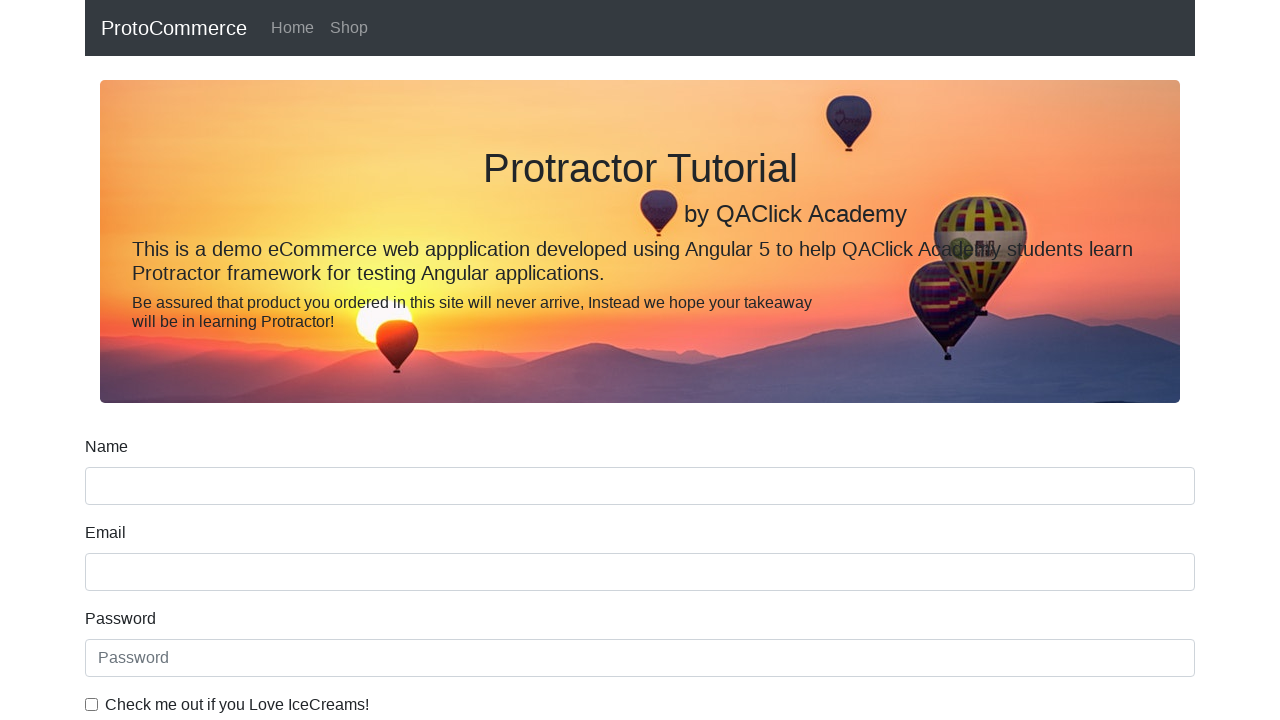

Checked the ice cream checkbox at (92, 704) on internal:label="Check me out if you Love IceCreams!"i
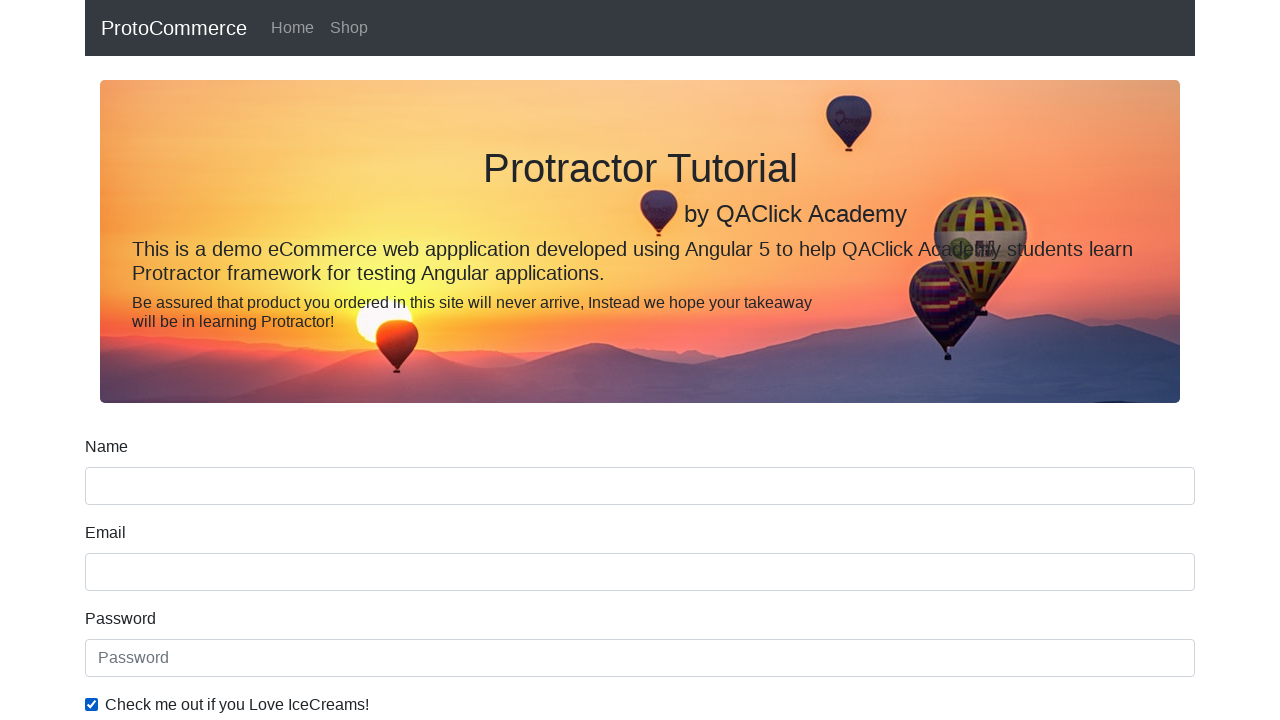

Selected 'Employed' radio button at (326, 360) on internal:label="Employed"i
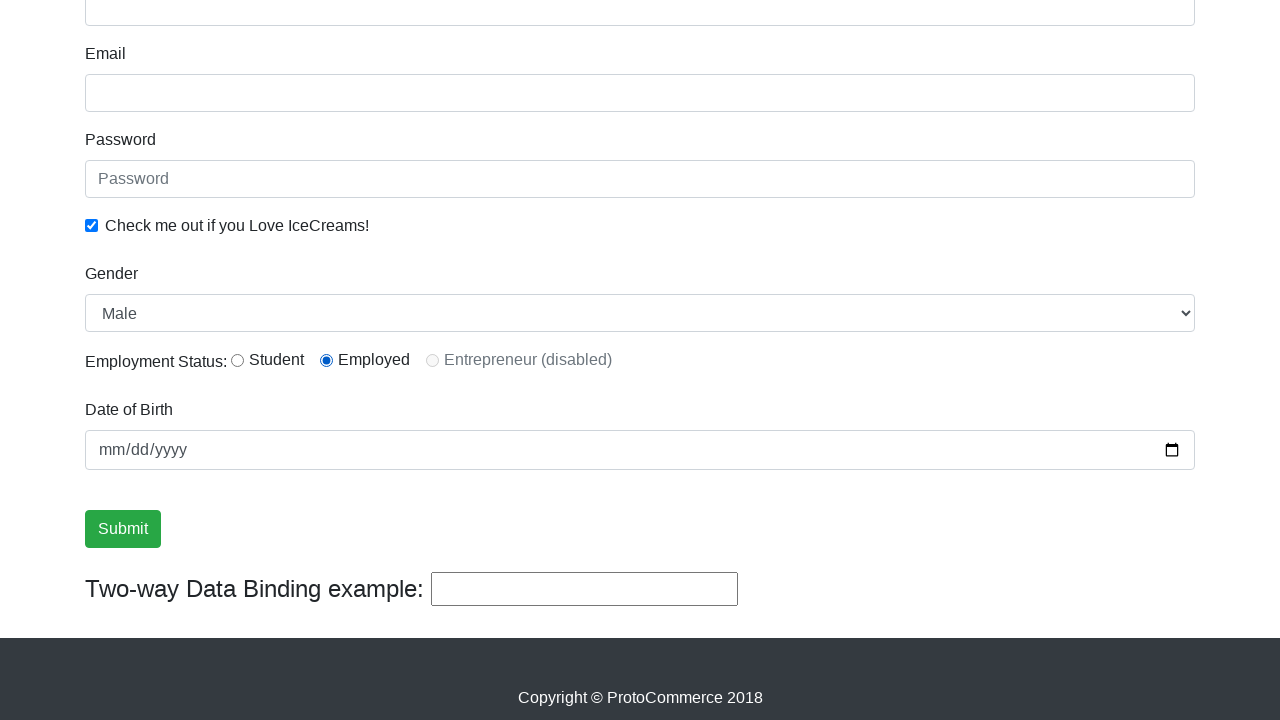

Selected 'Male' from Gender dropdown on internal:label="Gender"i
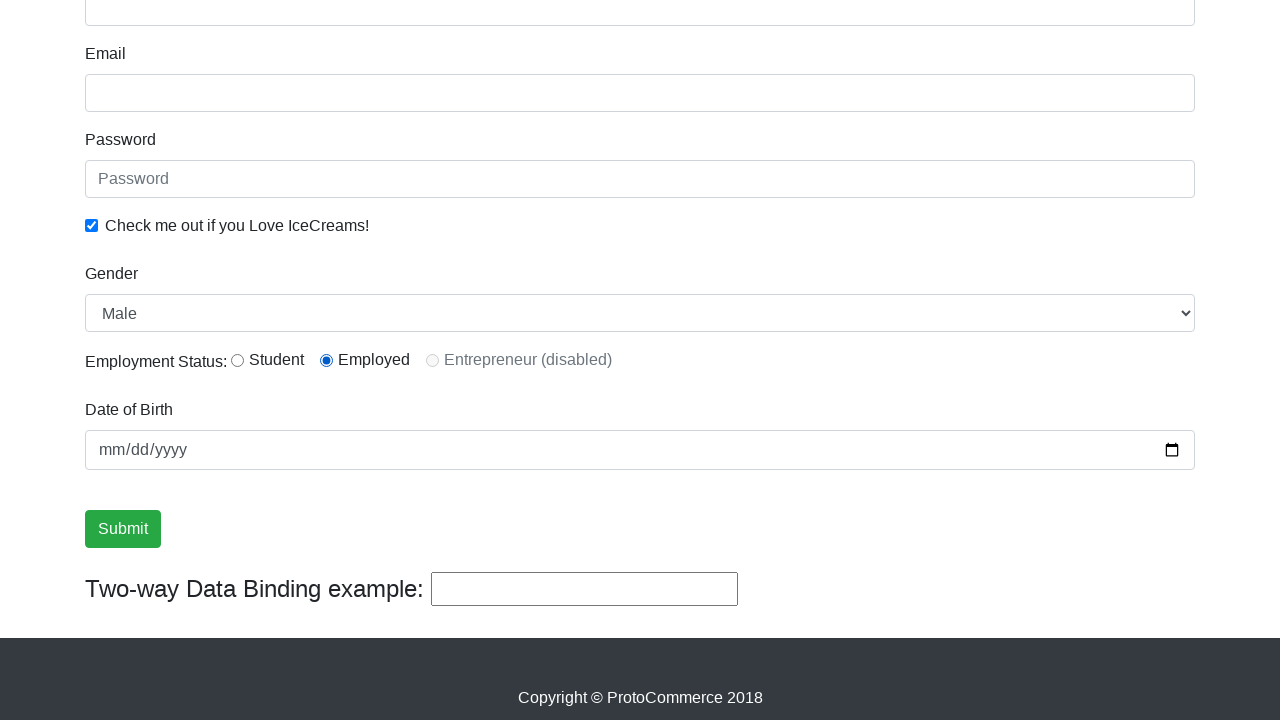

Filled password field with 'password' on internal:attr=[placeholder="Password"i]
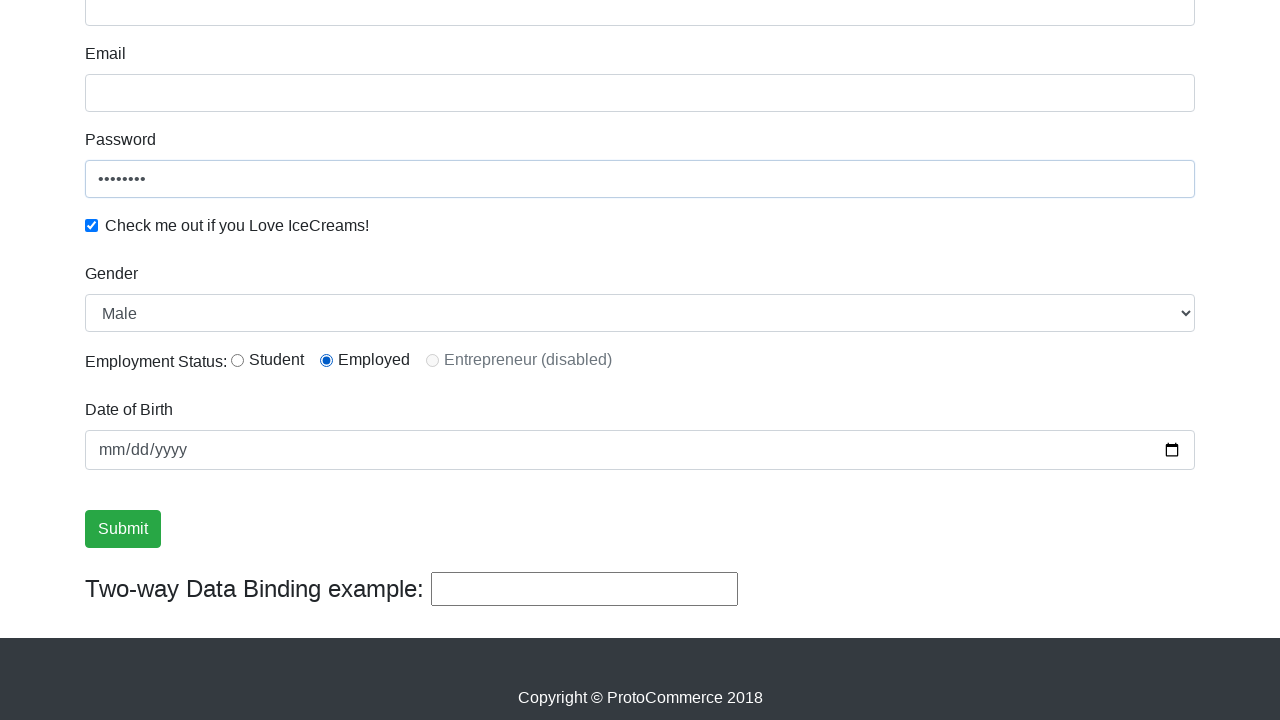

Clicked Submit button at (123, 529) on internal:role=button[name="Submit"i]
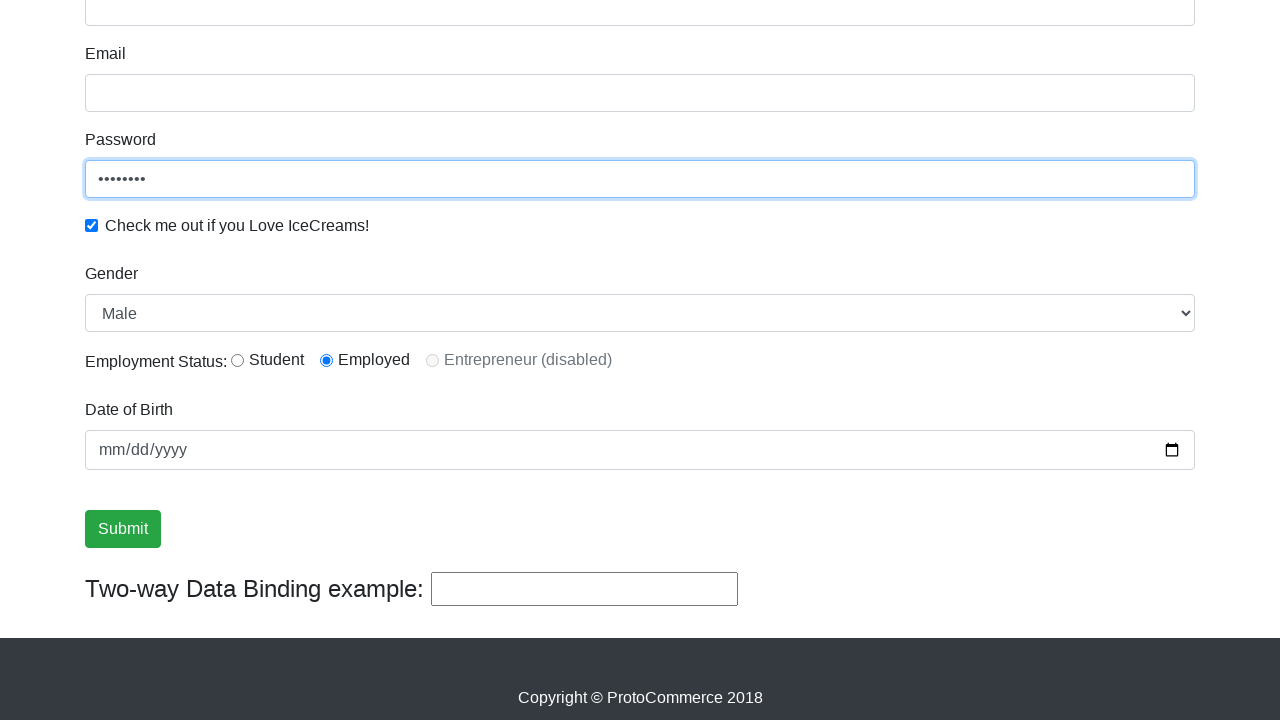

Verified success message is visible
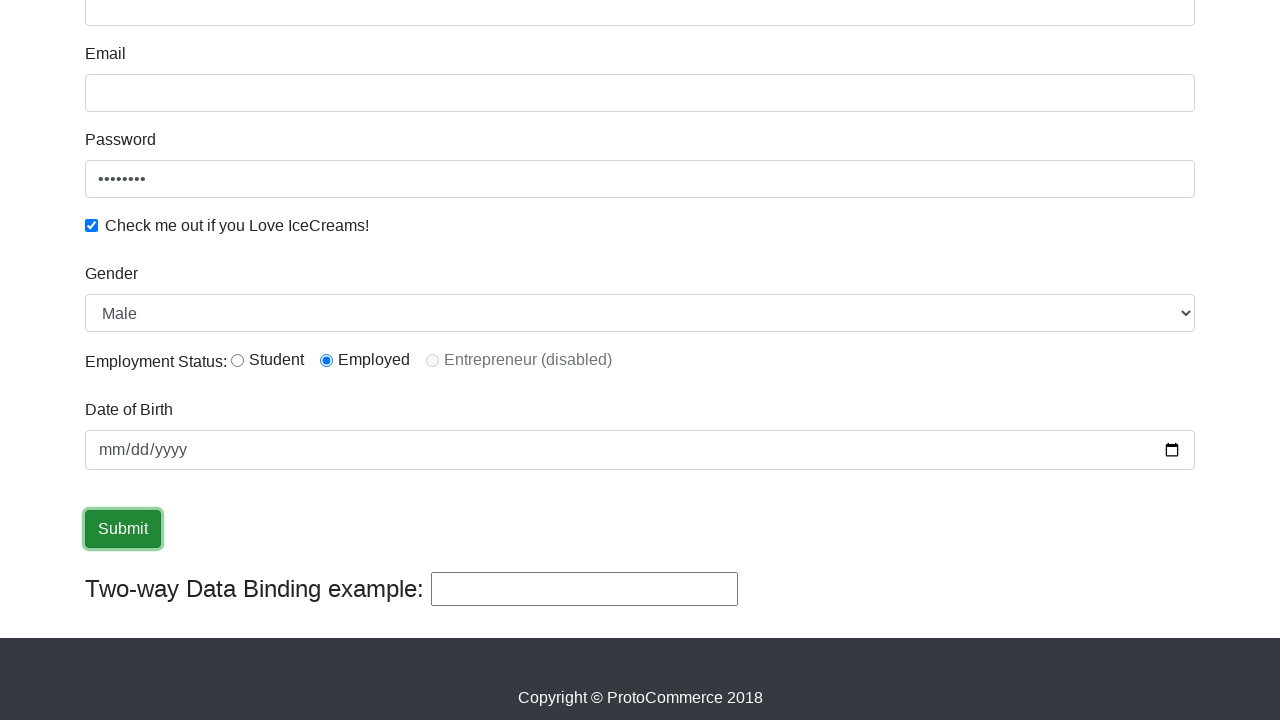

Clicked on Shop link to navigate to shop page at (349, 28) on internal:role=link[name="Shop"i]
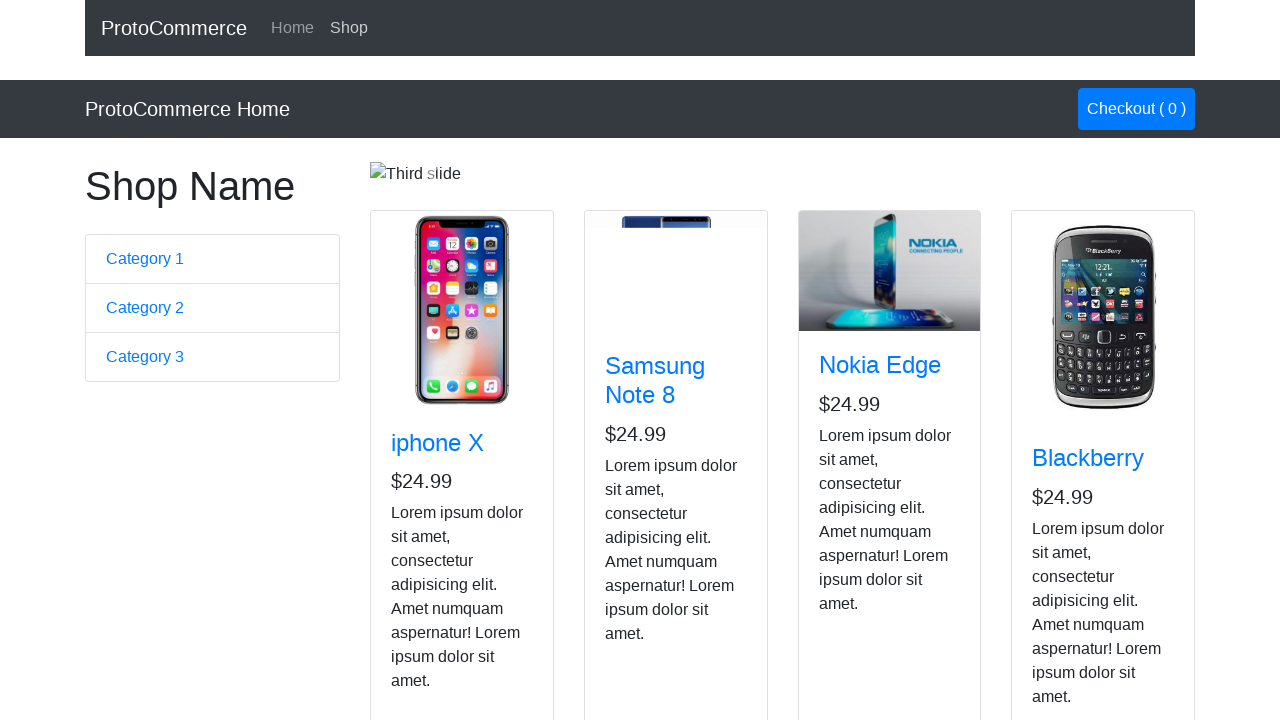

Added Nokia Edge product to cart at (854, 528) on app-card >> internal:has-text="Nokia Edge"i >> internal:role=button
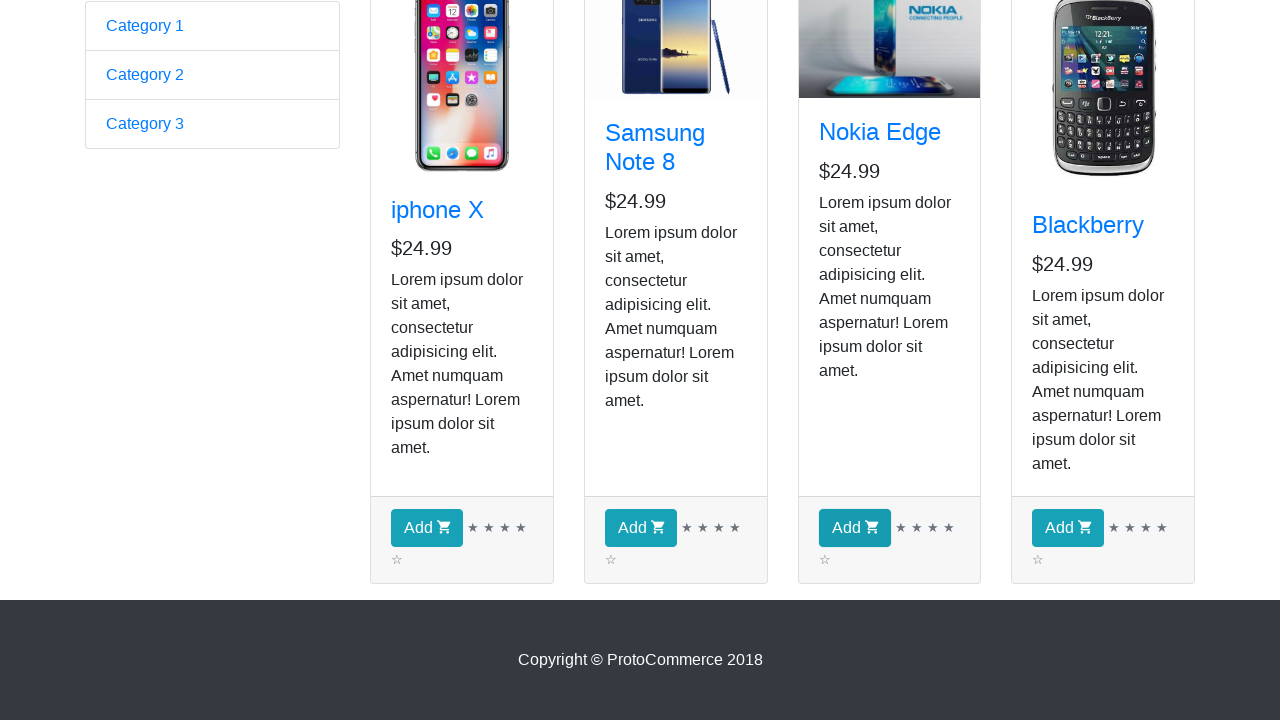

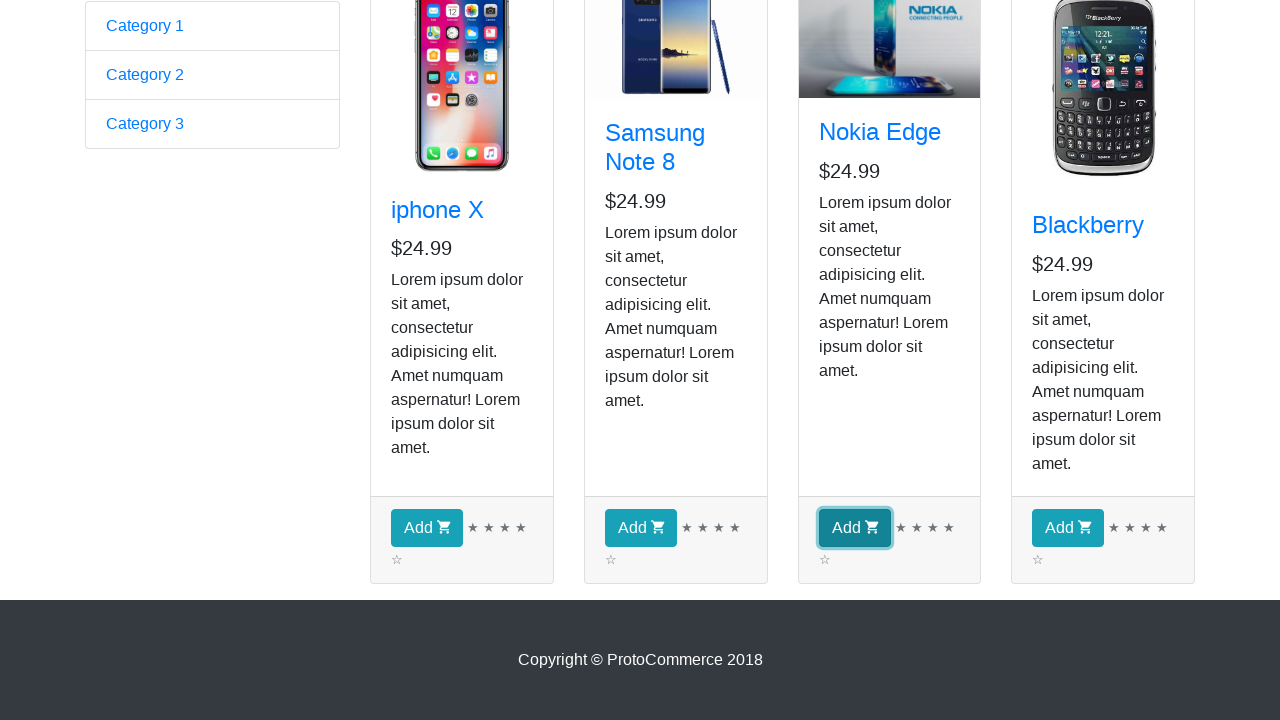